Tests browser prompt alert functionality by triggering a prompt, entering text into it, accepting it, and verifying the result message is displayed.

Starting URL: https://training-support.net/webelements/alerts

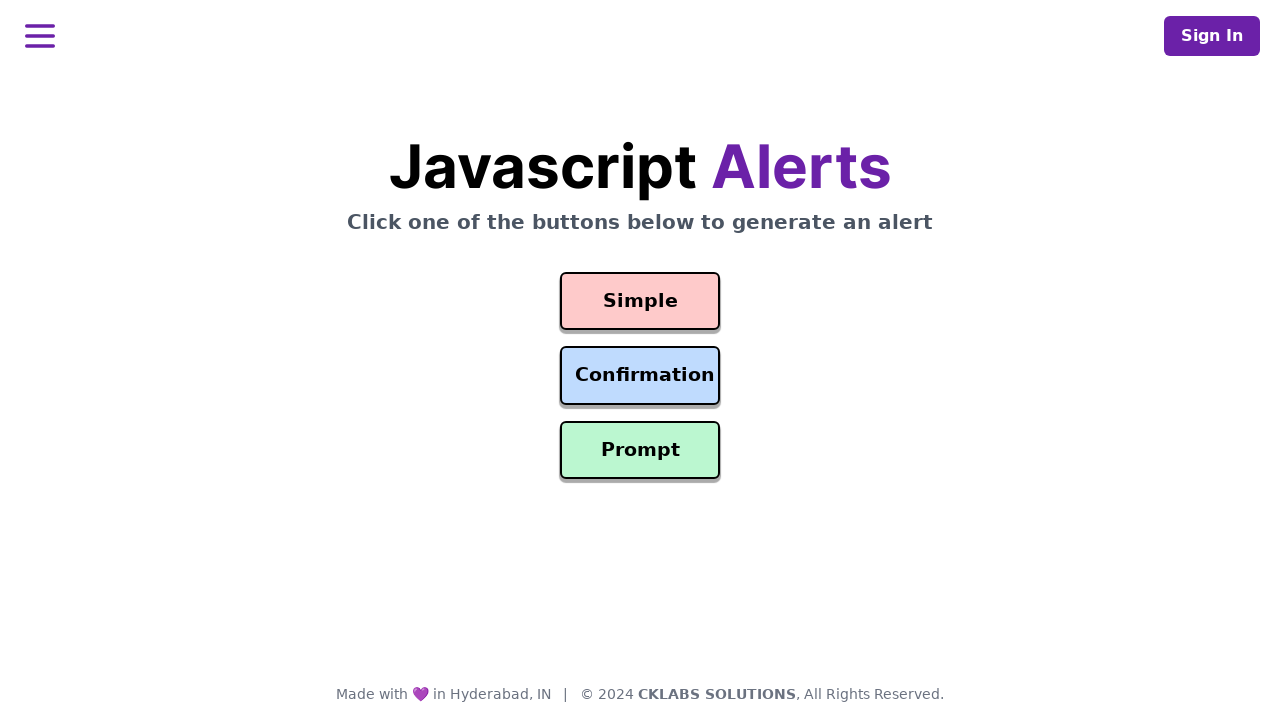

Clicked prompt button to trigger alert at (640, 450) on #prompt
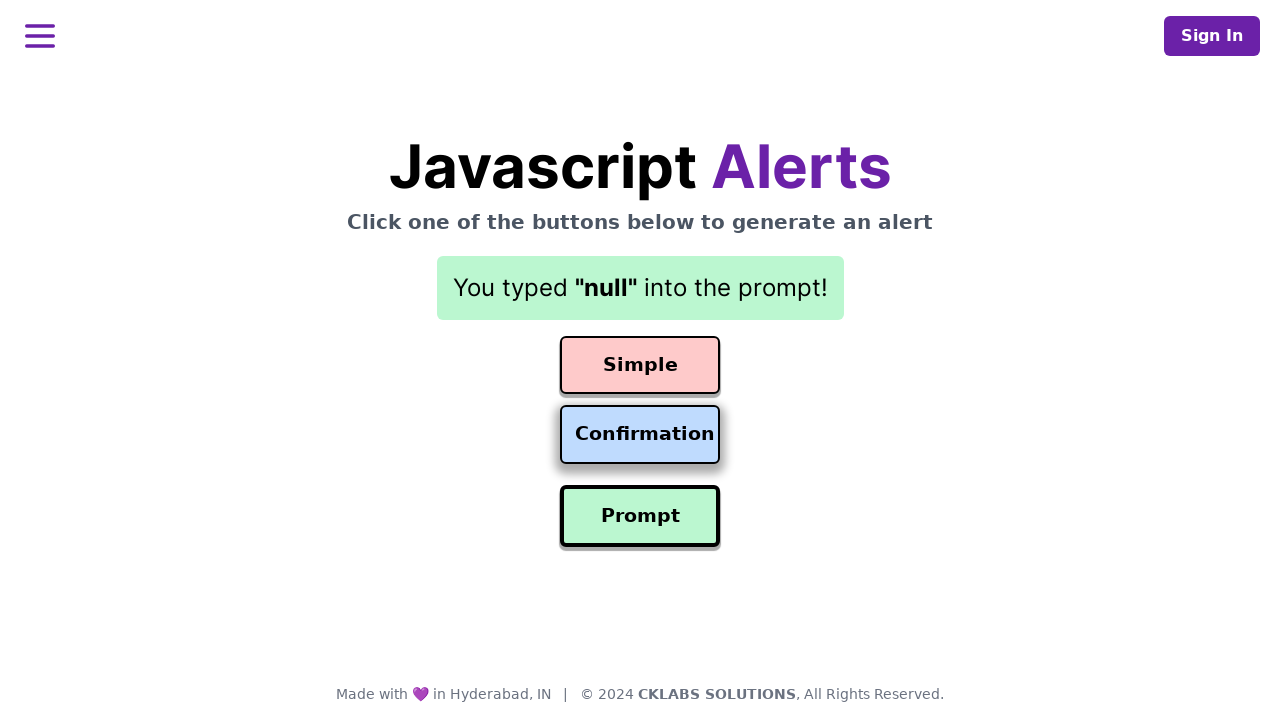

Registered dialog handler to accept prompt with text 'Awesome!'
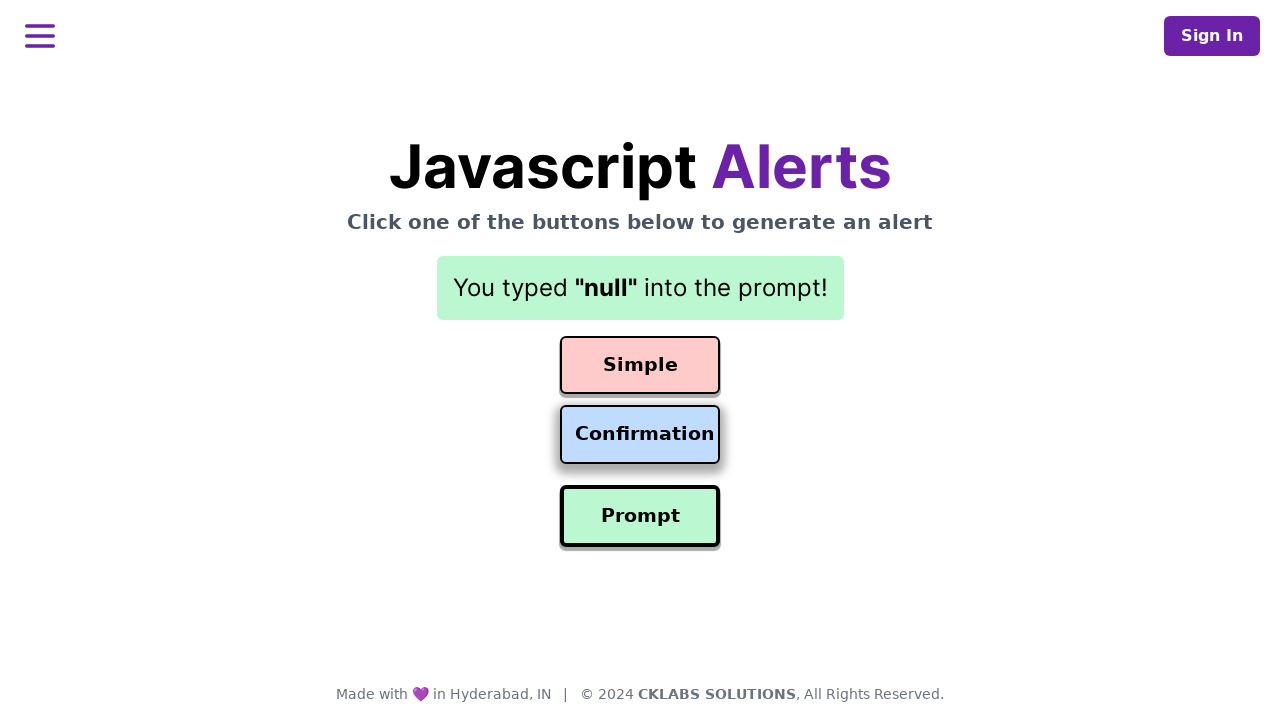

Clicked prompt button again to trigger dialog at (640, 516) on #prompt
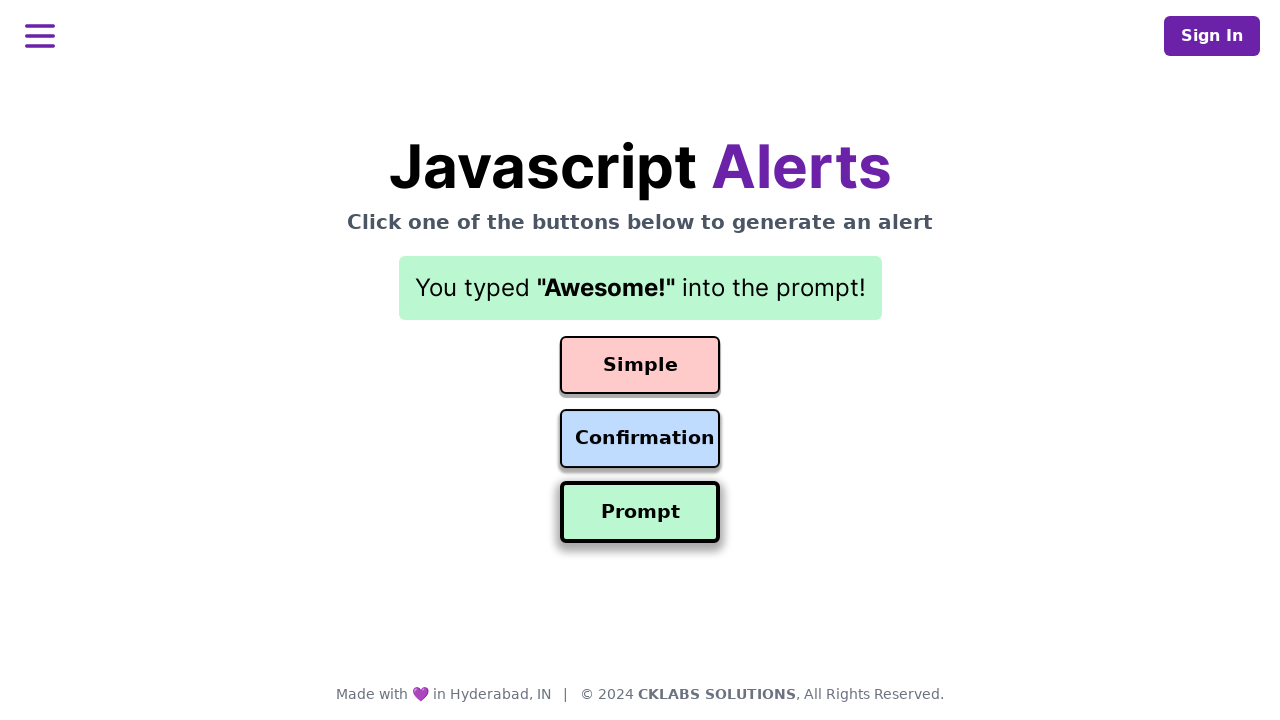

Result element appeared after dialog acceptance
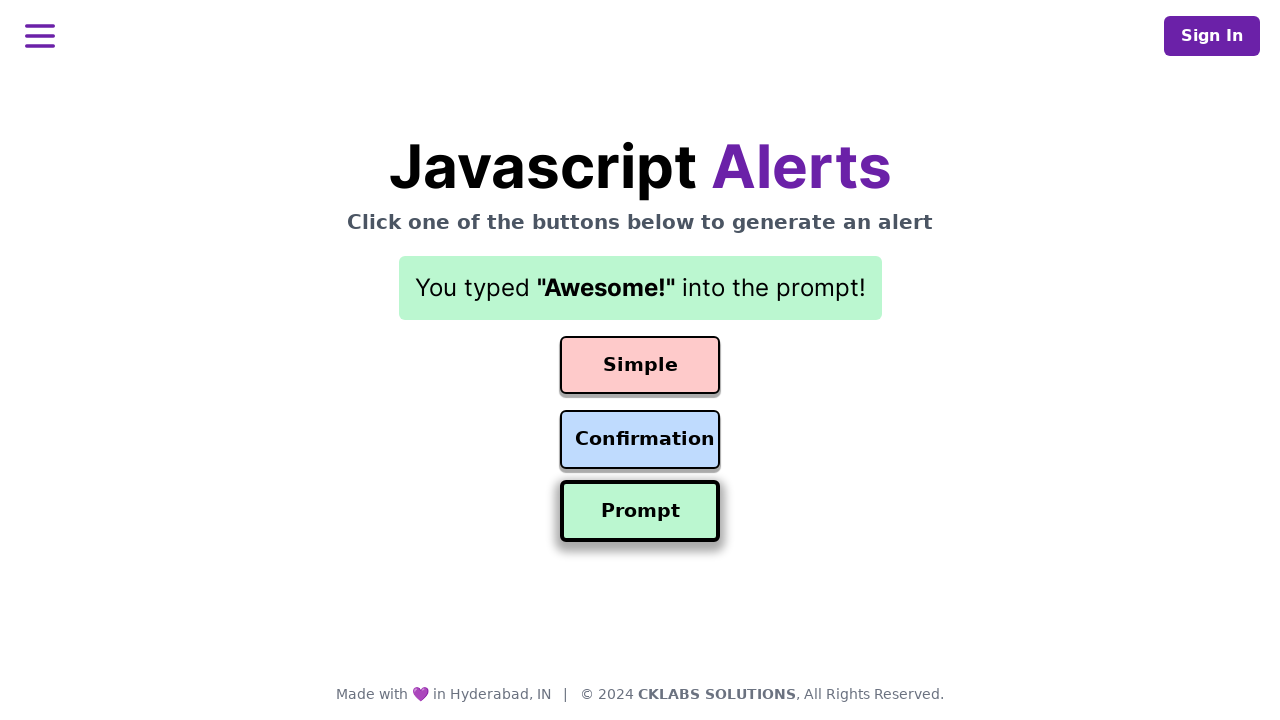

Verified result element is visible on page
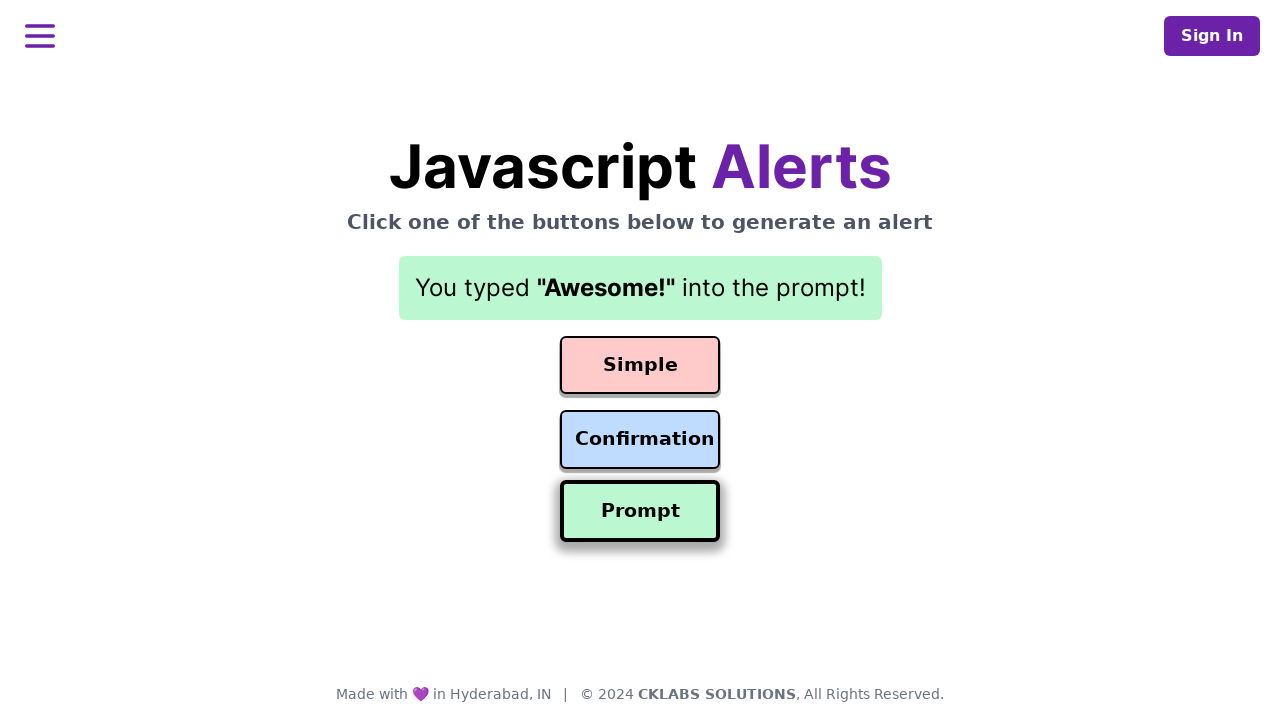

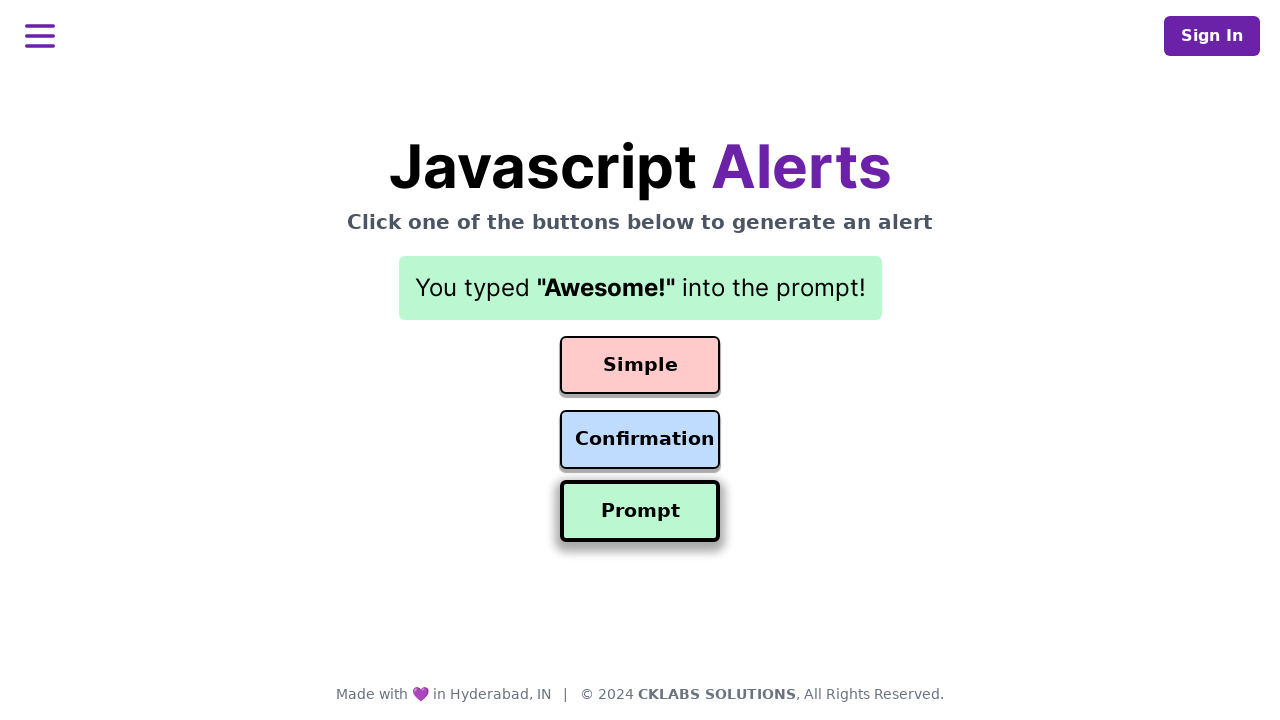